Tests web table checkboxes by checking all checkboxes in the table and verifying they are checked

Starting URL: https://practice.cydeo.com/web-tables

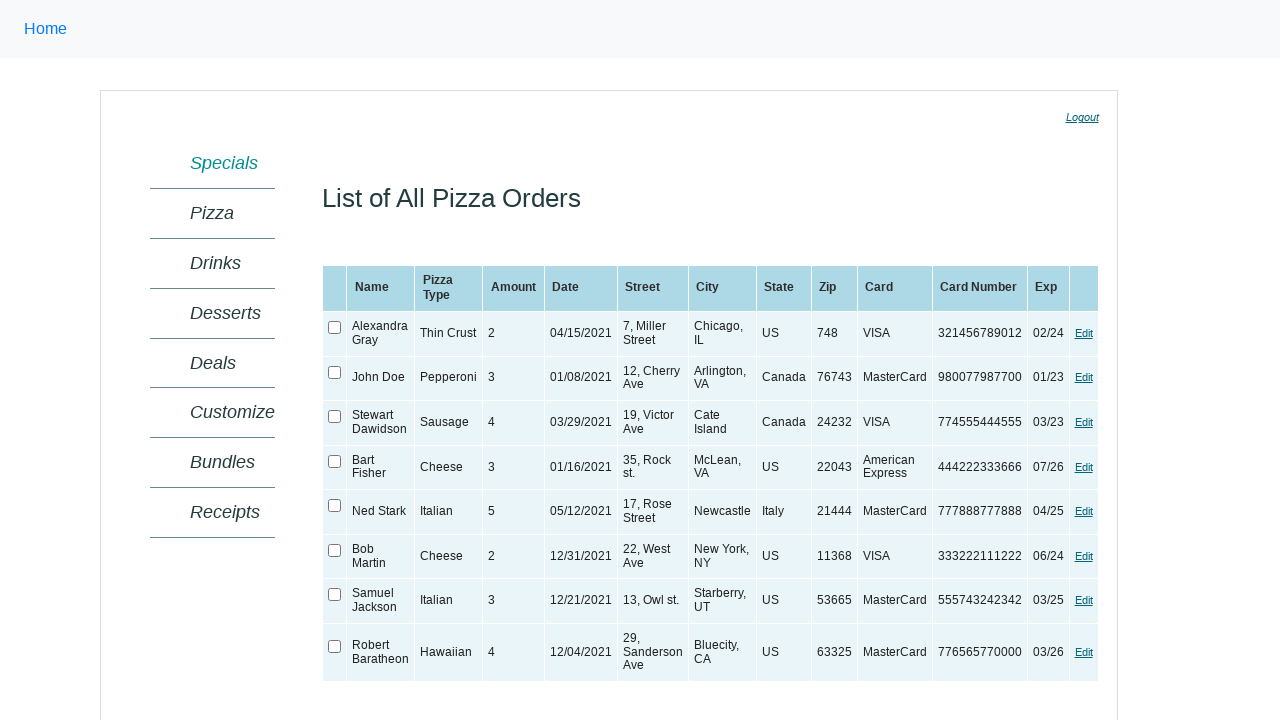

Web table loaded and is visible
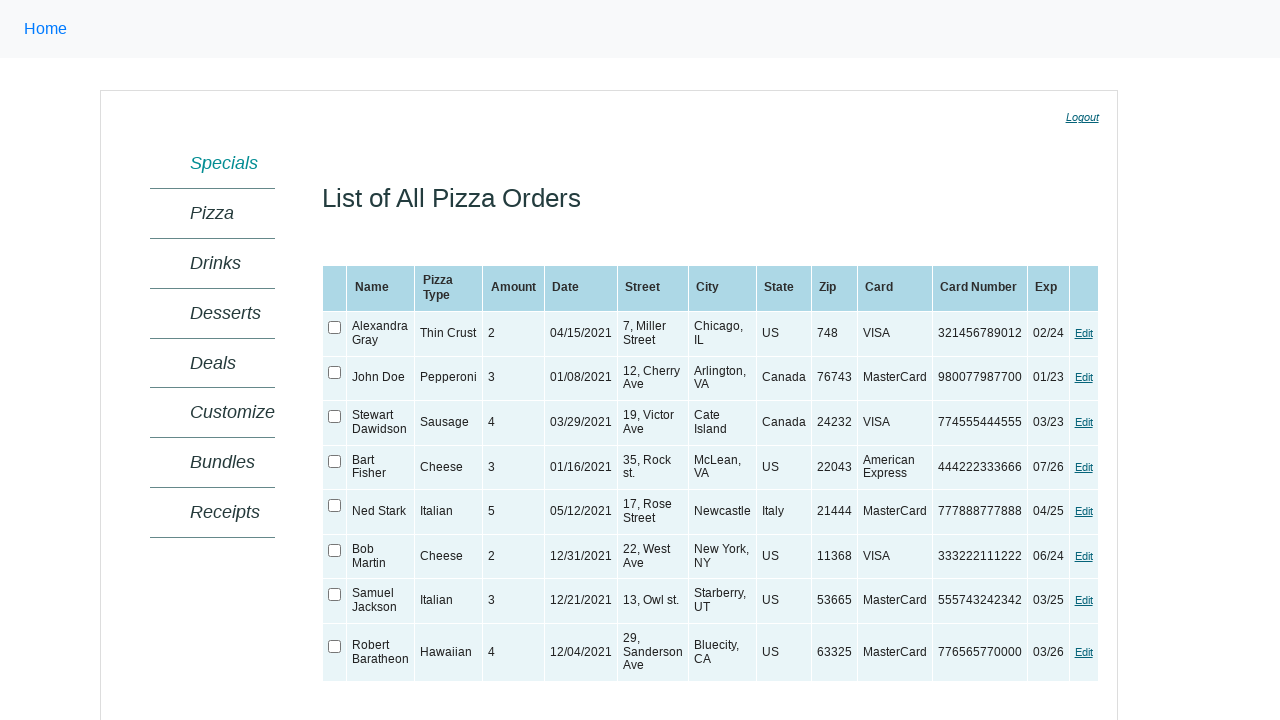

Located all checkboxes in the web table
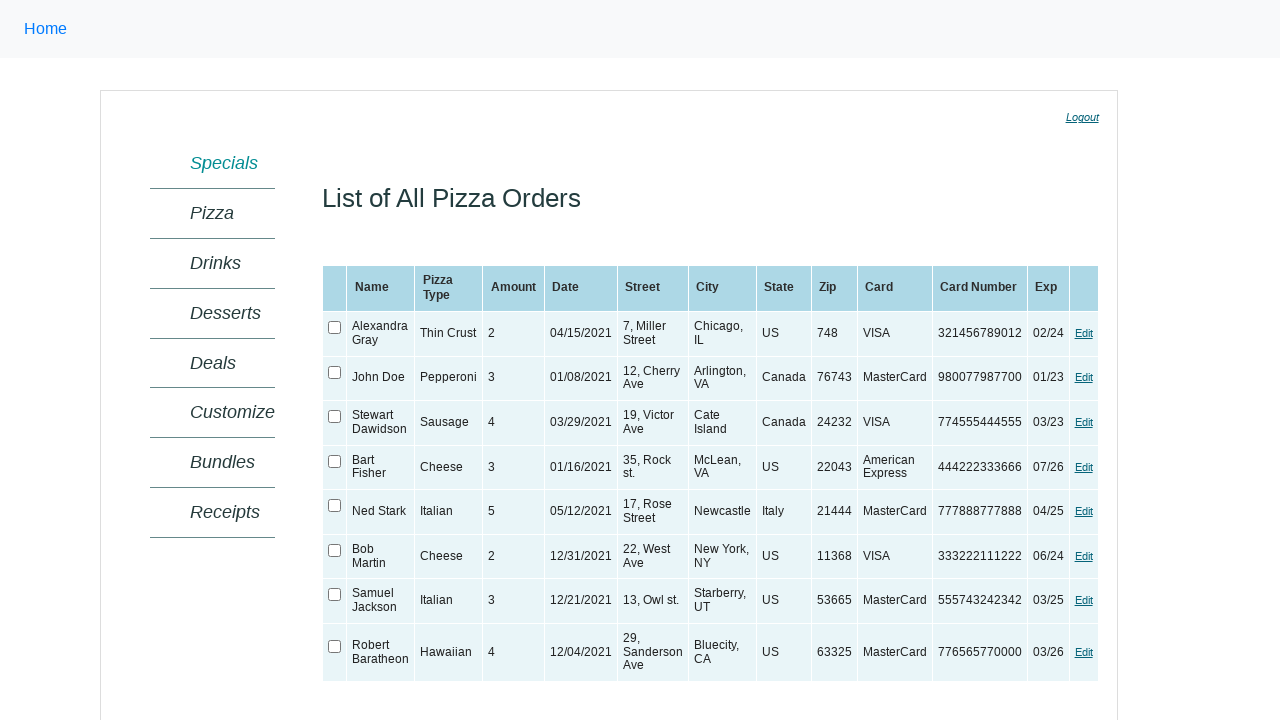

Checked a checkbox in the table at (335, 328) on xpath=//table[@id='ctl00_MainContent_orderGrid'] >> xpath=//input[@type='checkbo
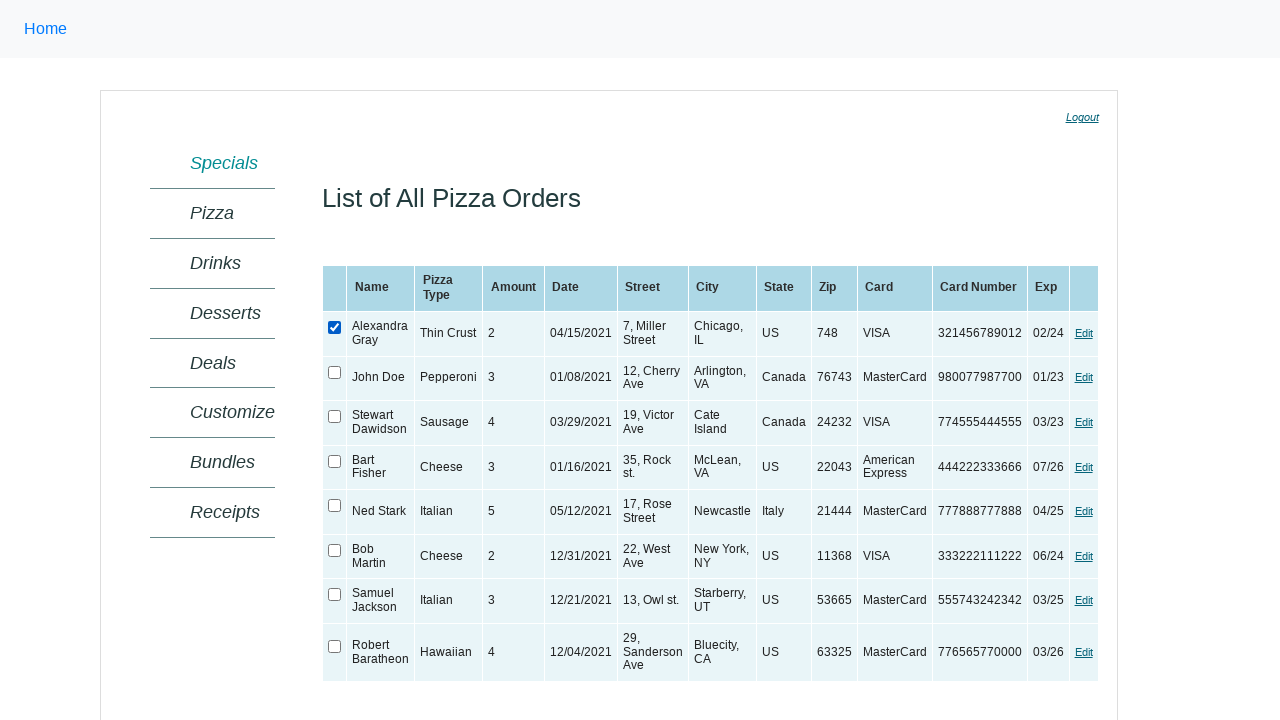

Verified checkbox is checked
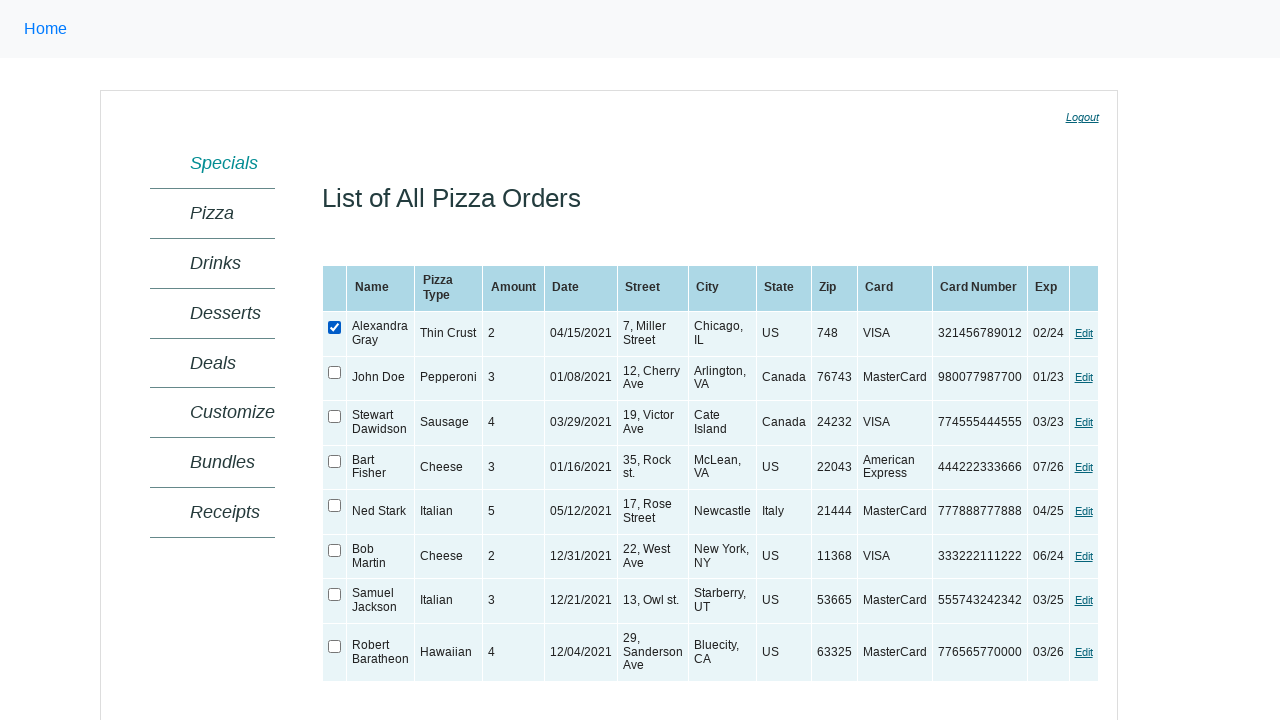

Checked a checkbox in the table at (335, 372) on xpath=//table[@id='ctl00_MainContent_orderGrid'] >> xpath=//input[@type='checkbo
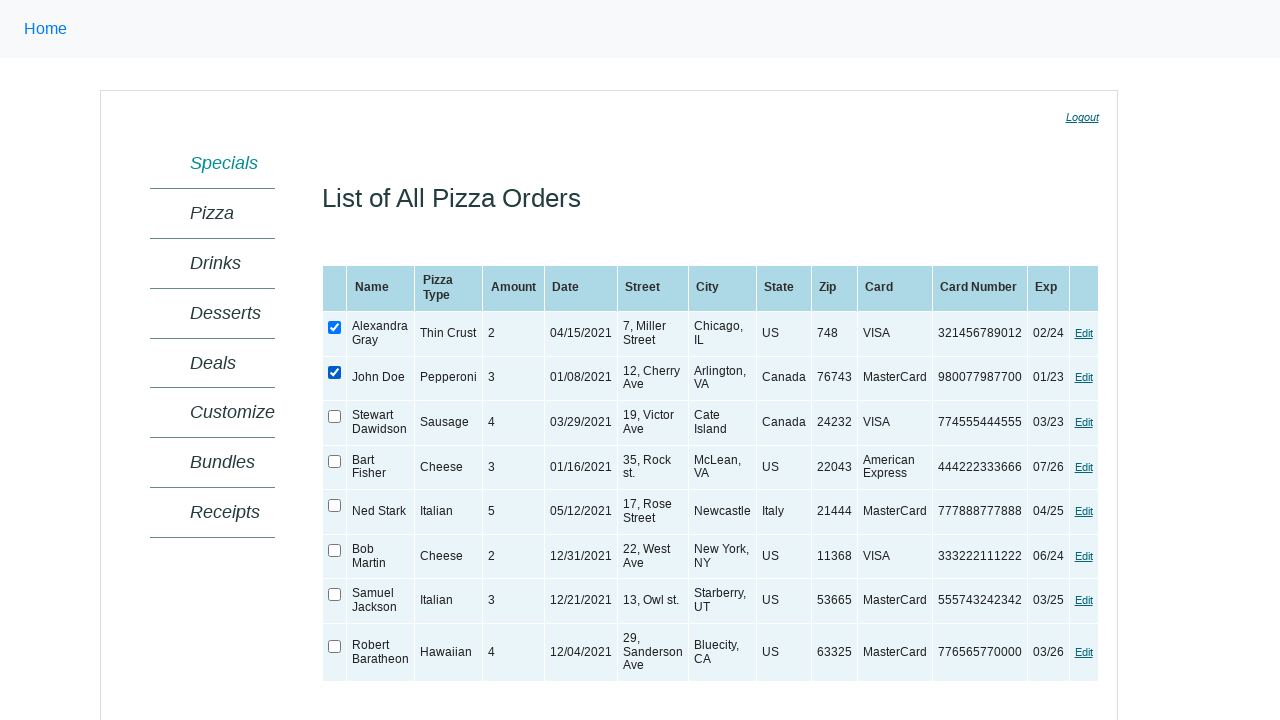

Verified checkbox is checked
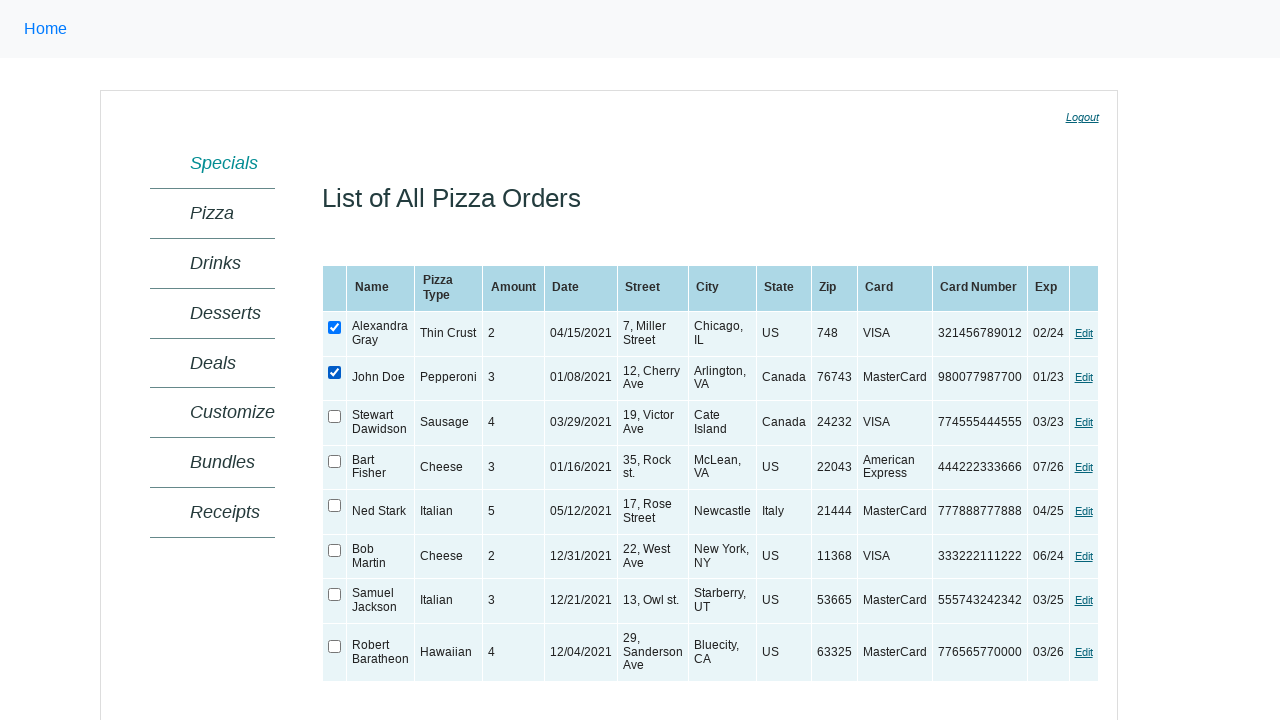

Checked a checkbox in the table at (335, 417) on xpath=//table[@id='ctl00_MainContent_orderGrid'] >> xpath=//input[@type='checkbo
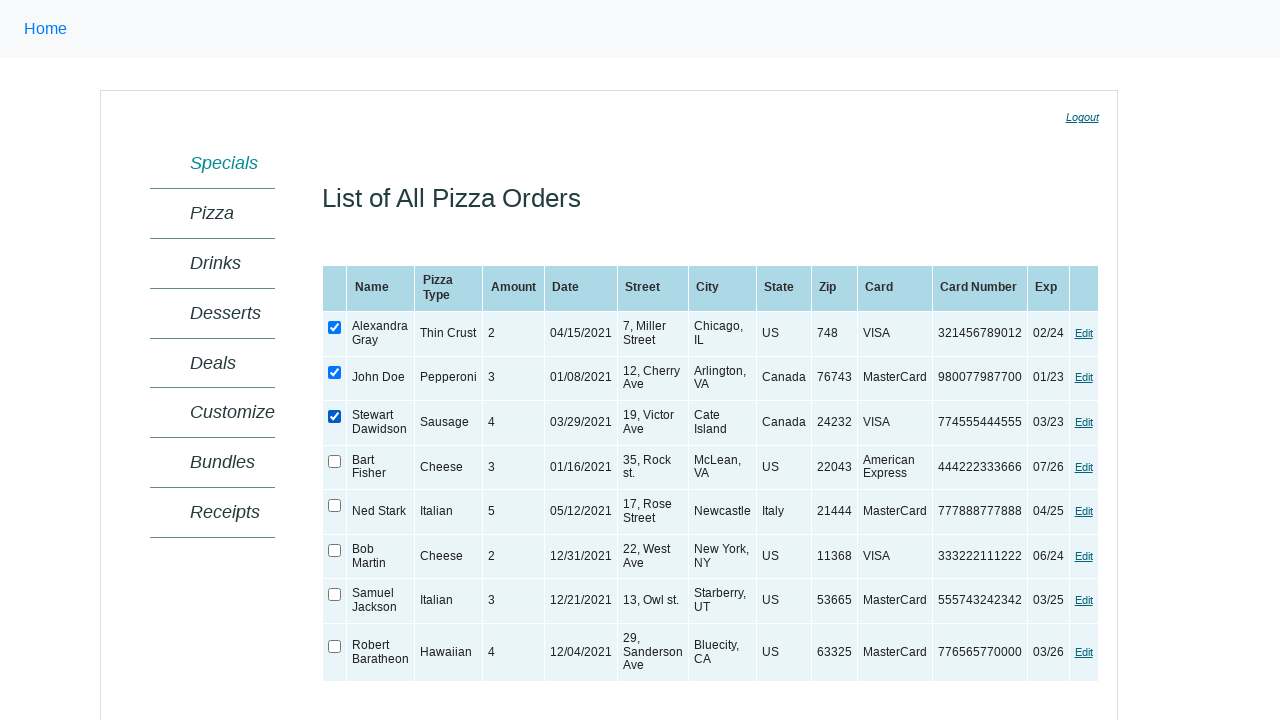

Verified checkbox is checked
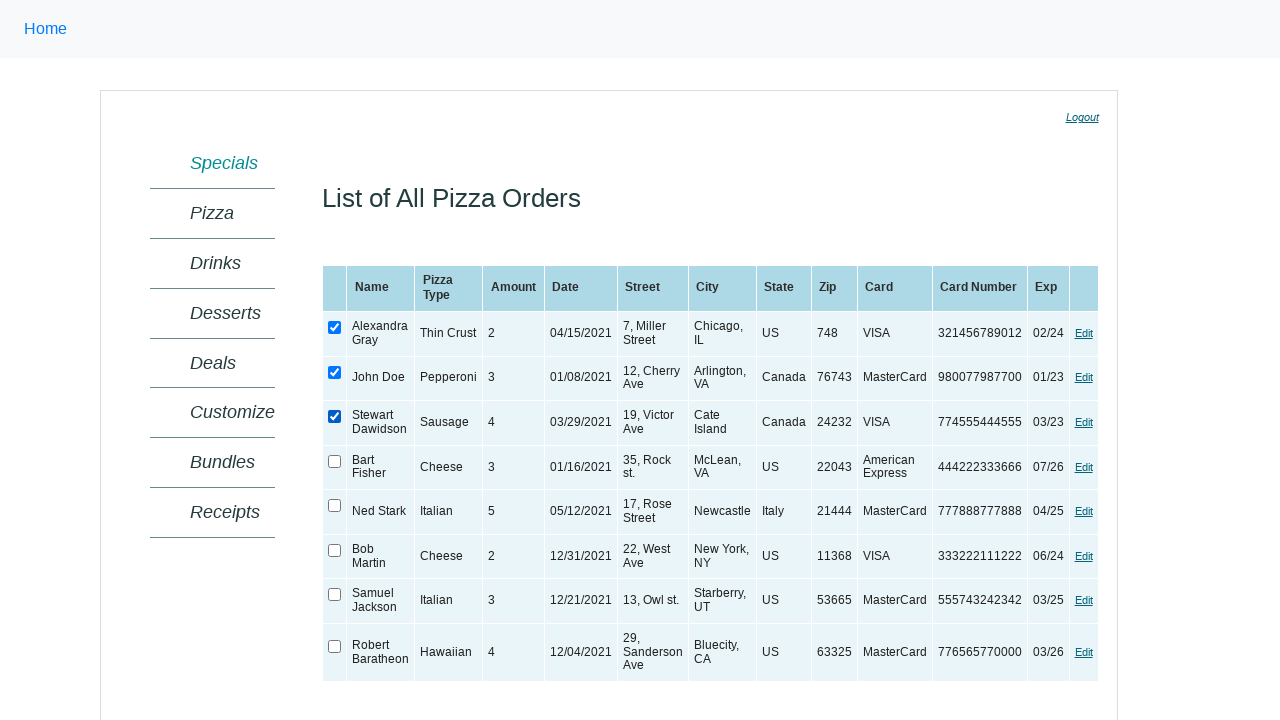

Checked a checkbox in the table at (335, 461) on xpath=//table[@id='ctl00_MainContent_orderGrid'] >> xpath=//input[@type='checkbo
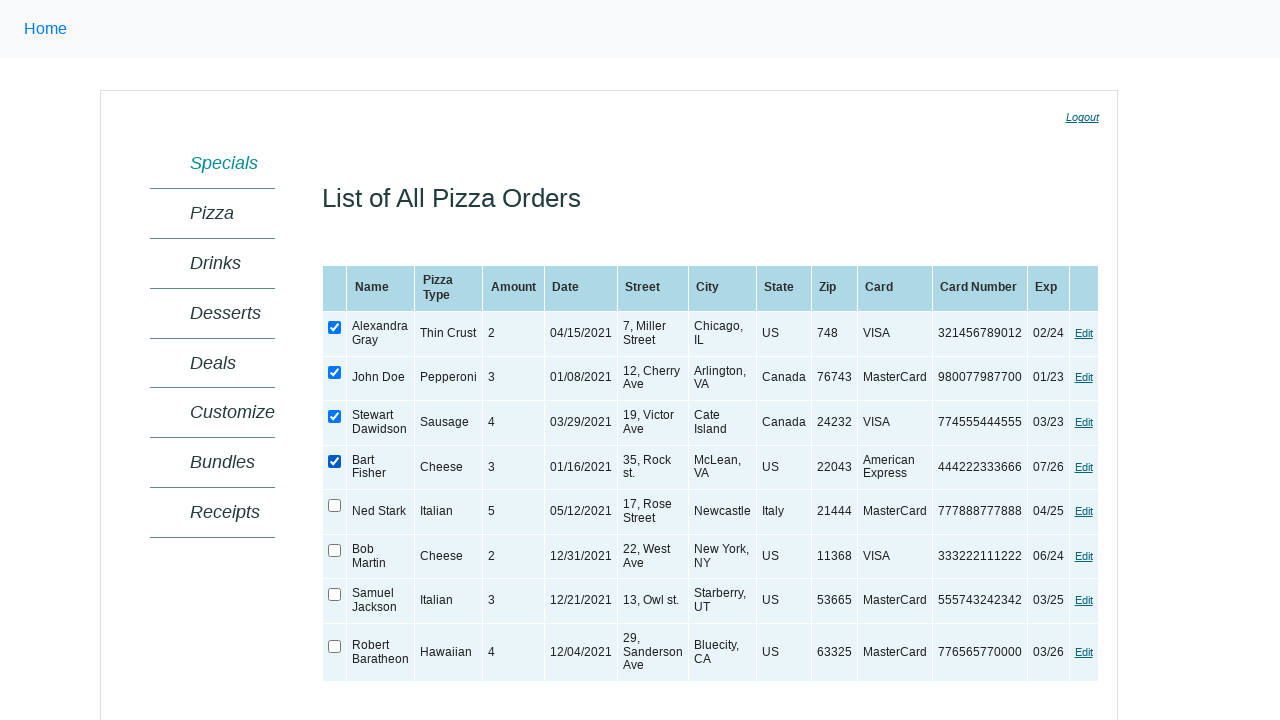

Verified checkbox is checked
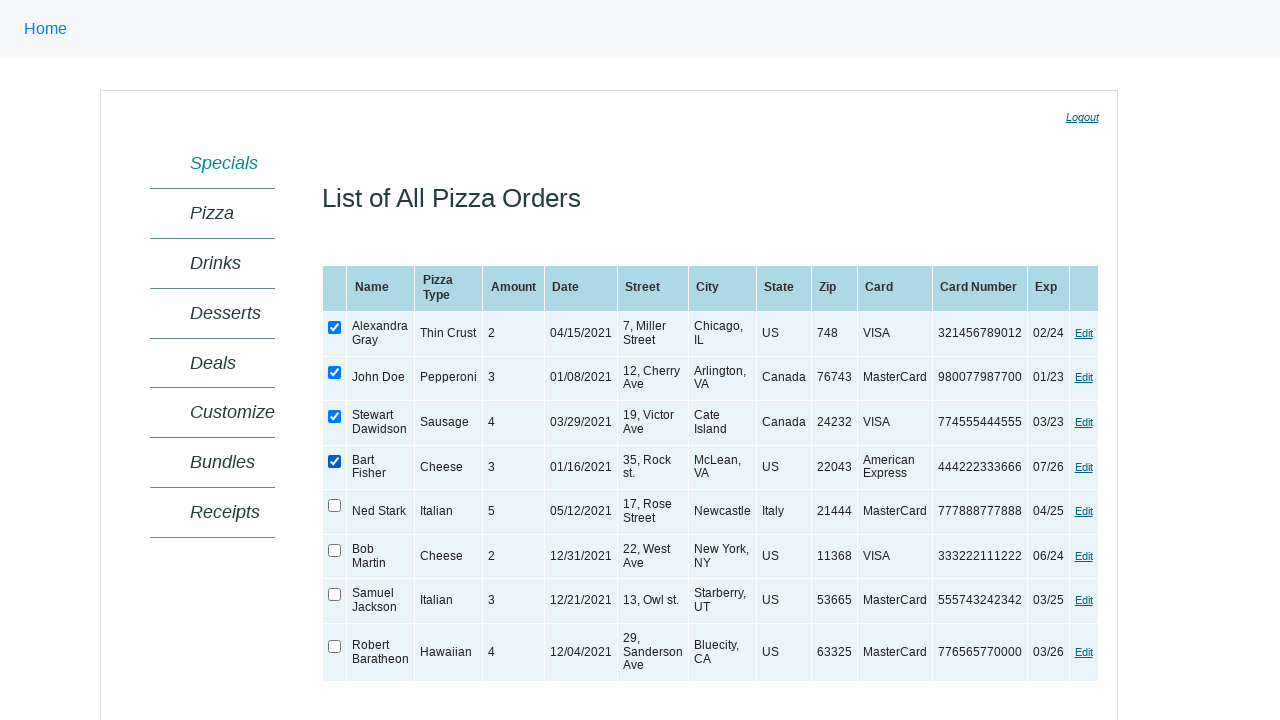

Checked a checkbox in the table at (335, 506) on xpath=//table[@id='ctl00_MainContent_orderGrid'] >> xpath=//input[@type='checkbo
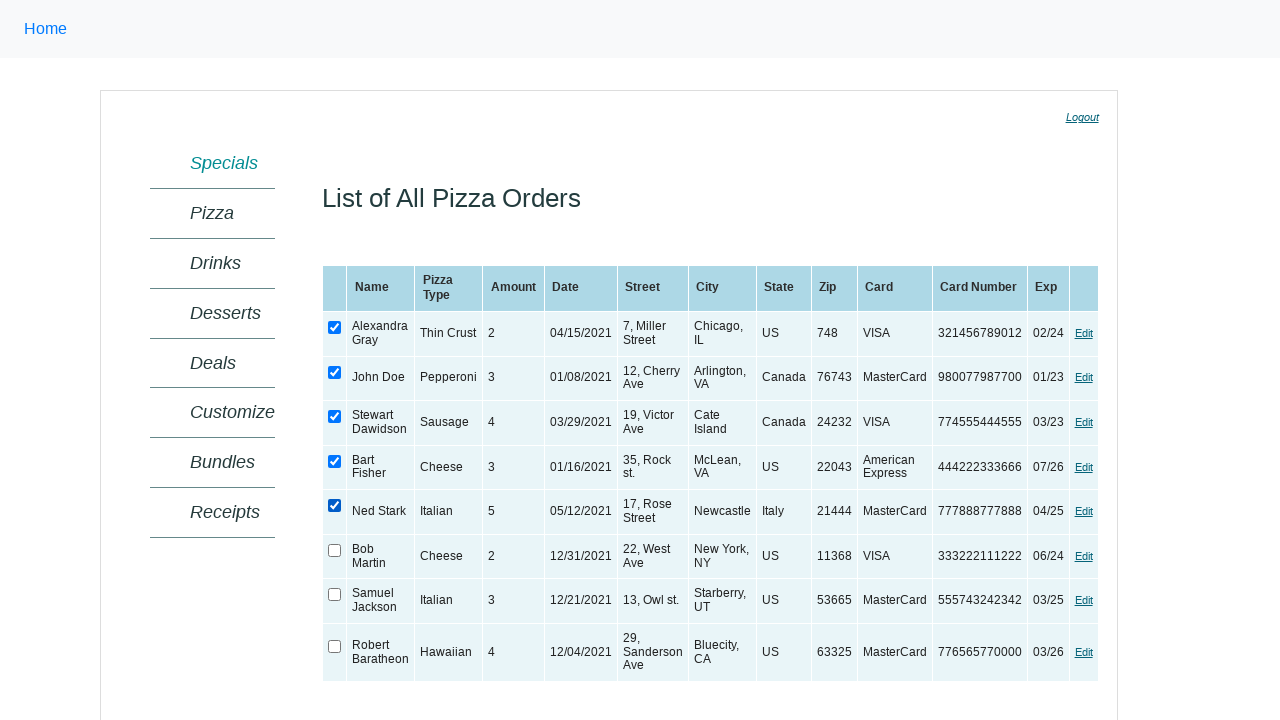

Verified checkbox is checked
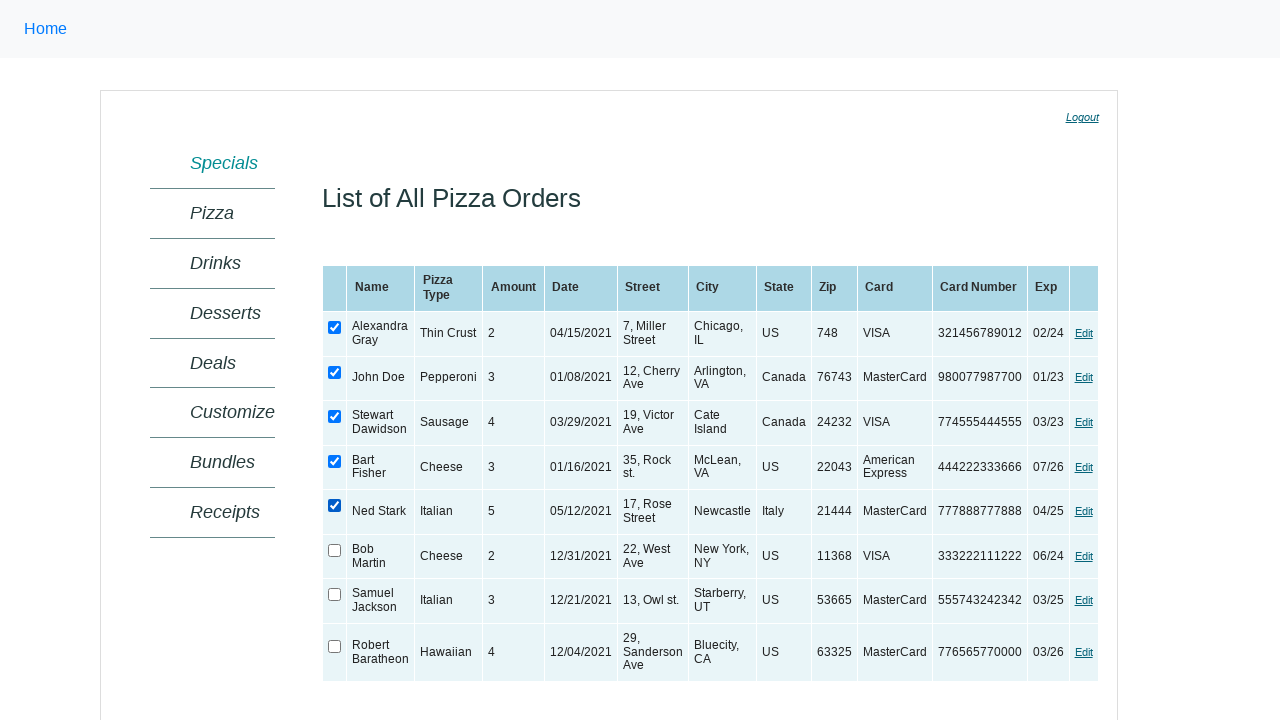

Checked a checkbox in the table at (335, 550) on xpath=//table[@id='ctl00_MainContent_orderGrid'] >> xpath=//input[@type='checkbo
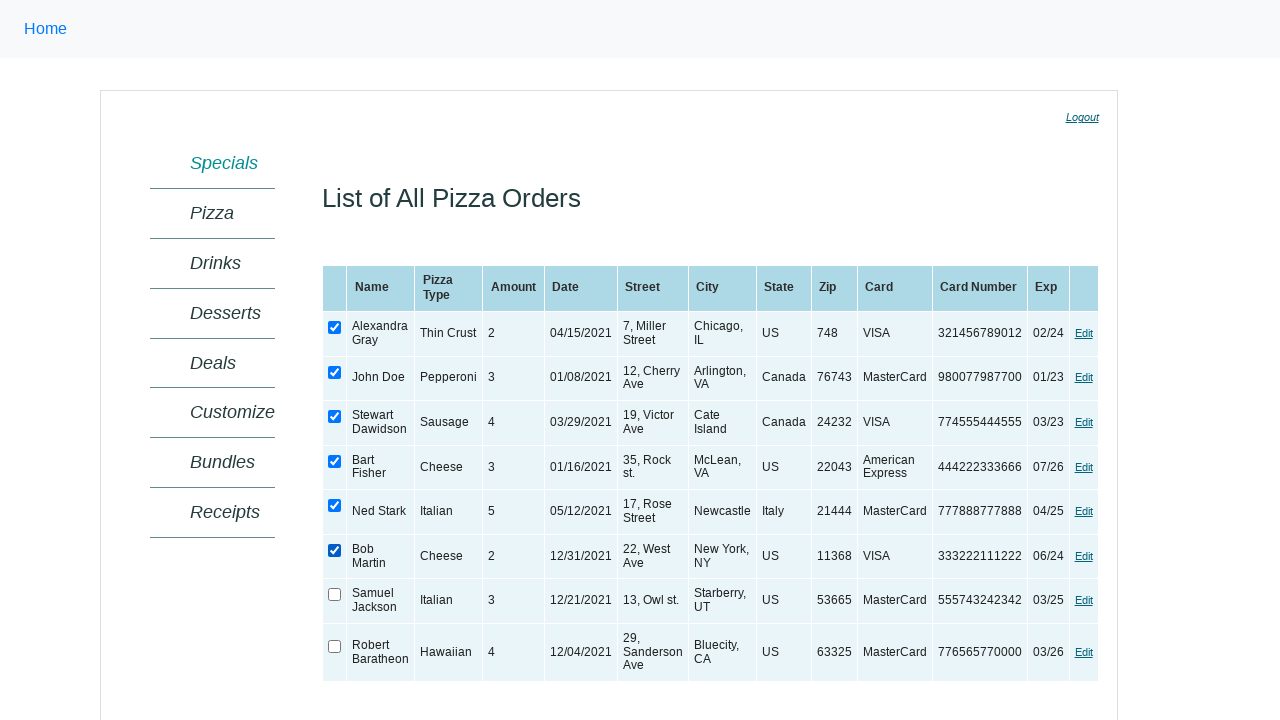

Verified checkbox is checked
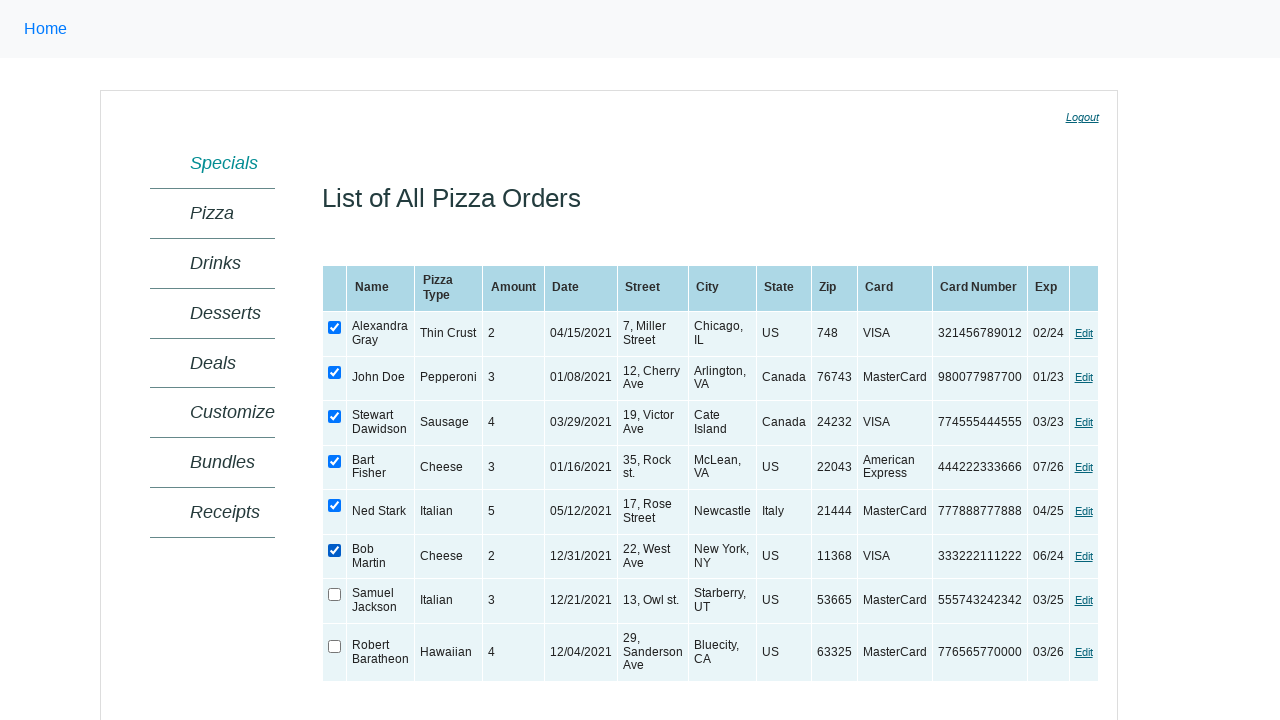

Checked a checkbox in the table at (335, 595) on xpath=//table[@id='ctl00_MainContent_orderGrid'] >> xpath=//input[@type='checkbo
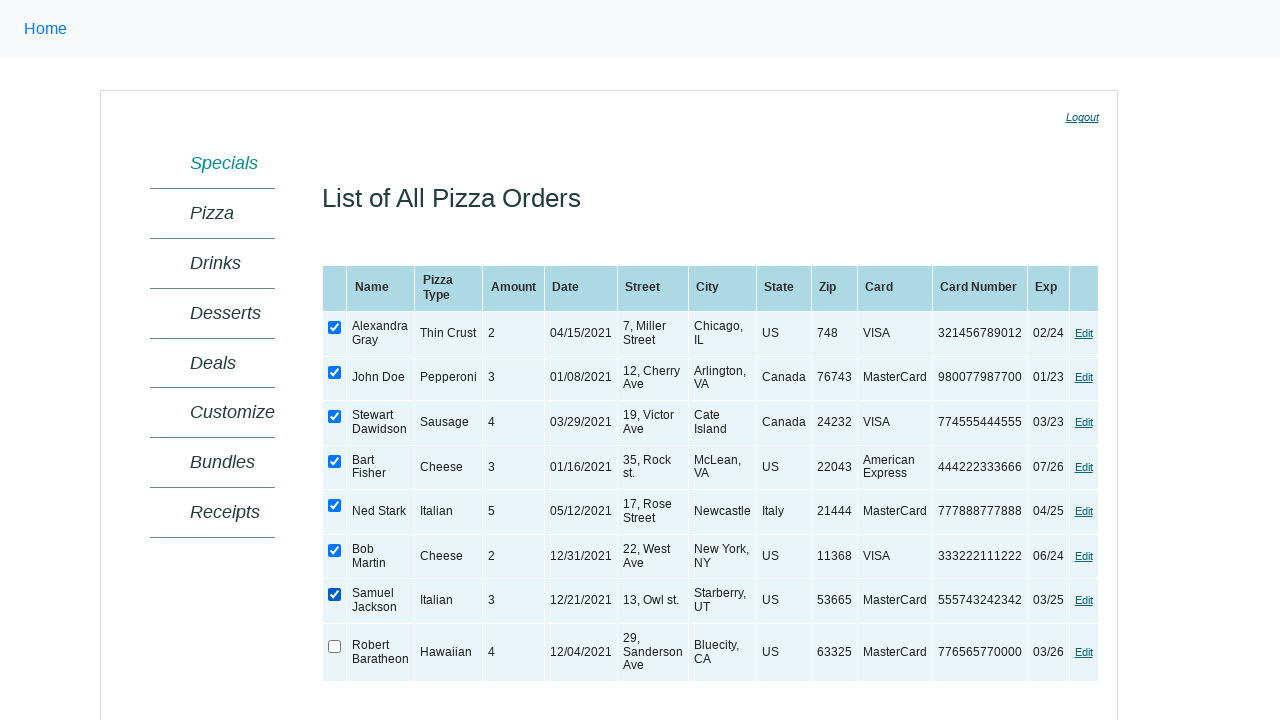

Verified checkbox is checked
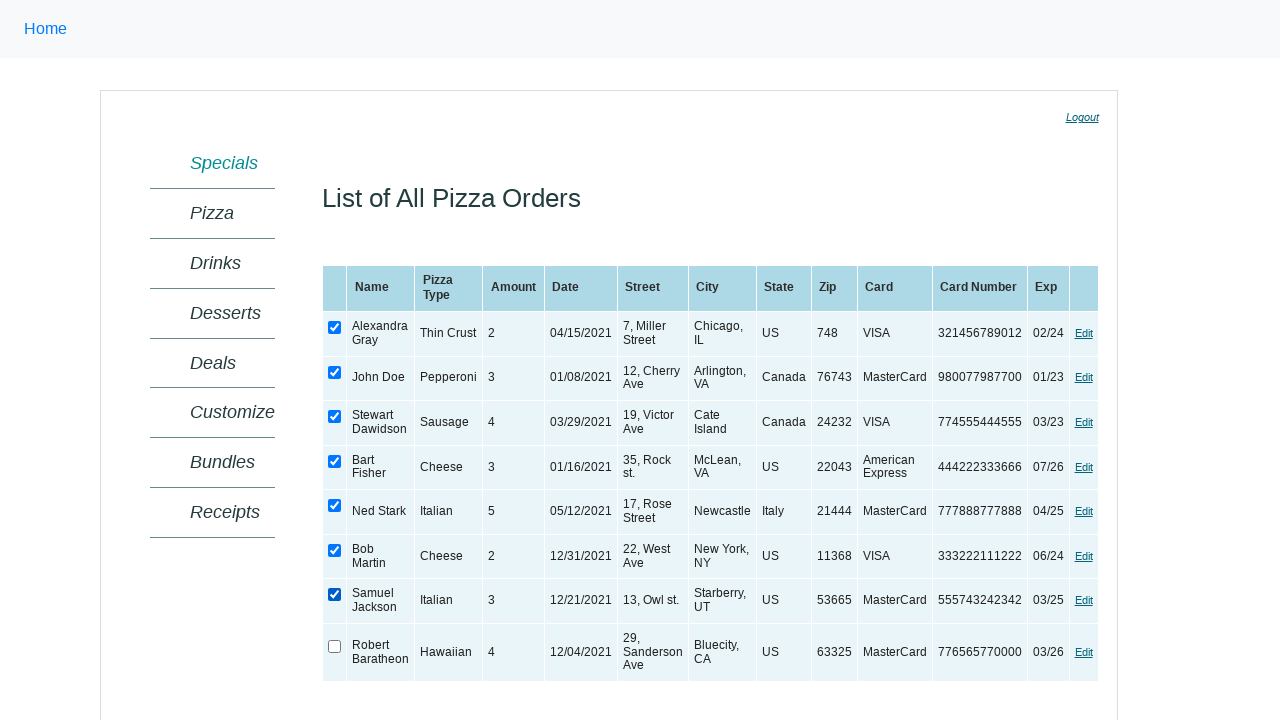

Checked a checkbox in the table at (335, 646) on xpath=//table[@id='ctl00_MainContent_orderGrid'] >> xpath=//input[@type='checkbo
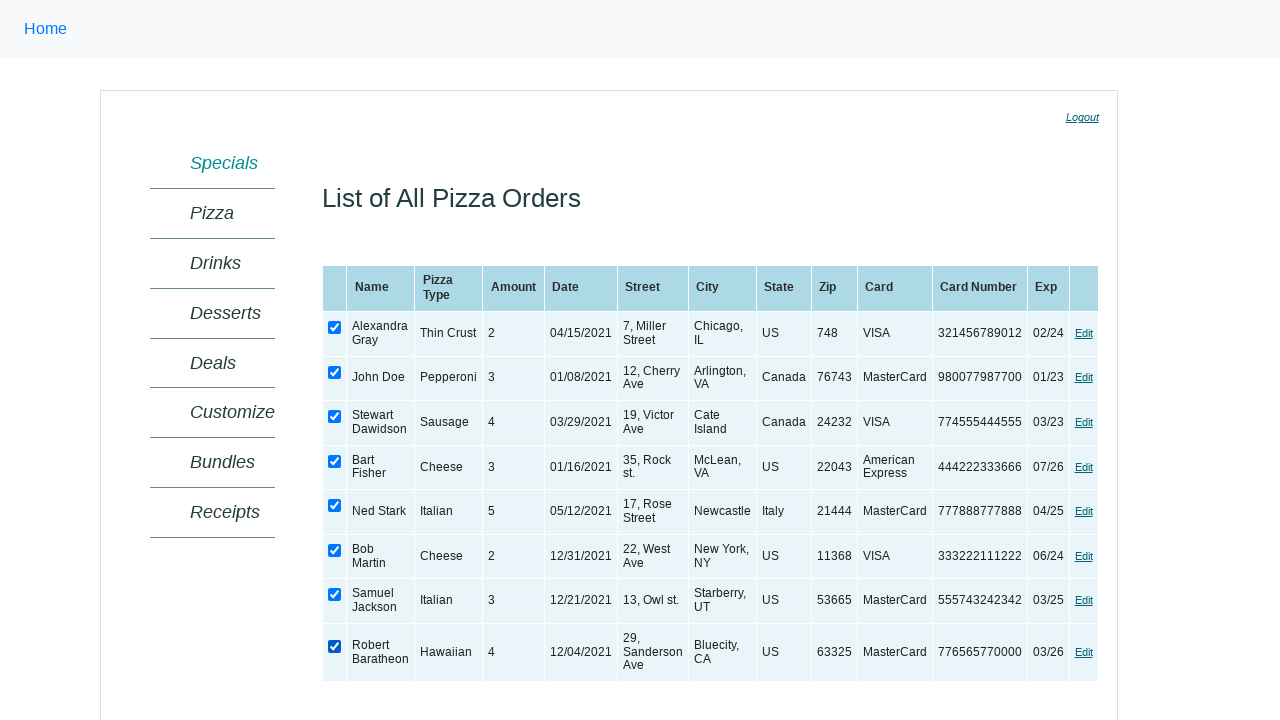

Verified checkbox is checked
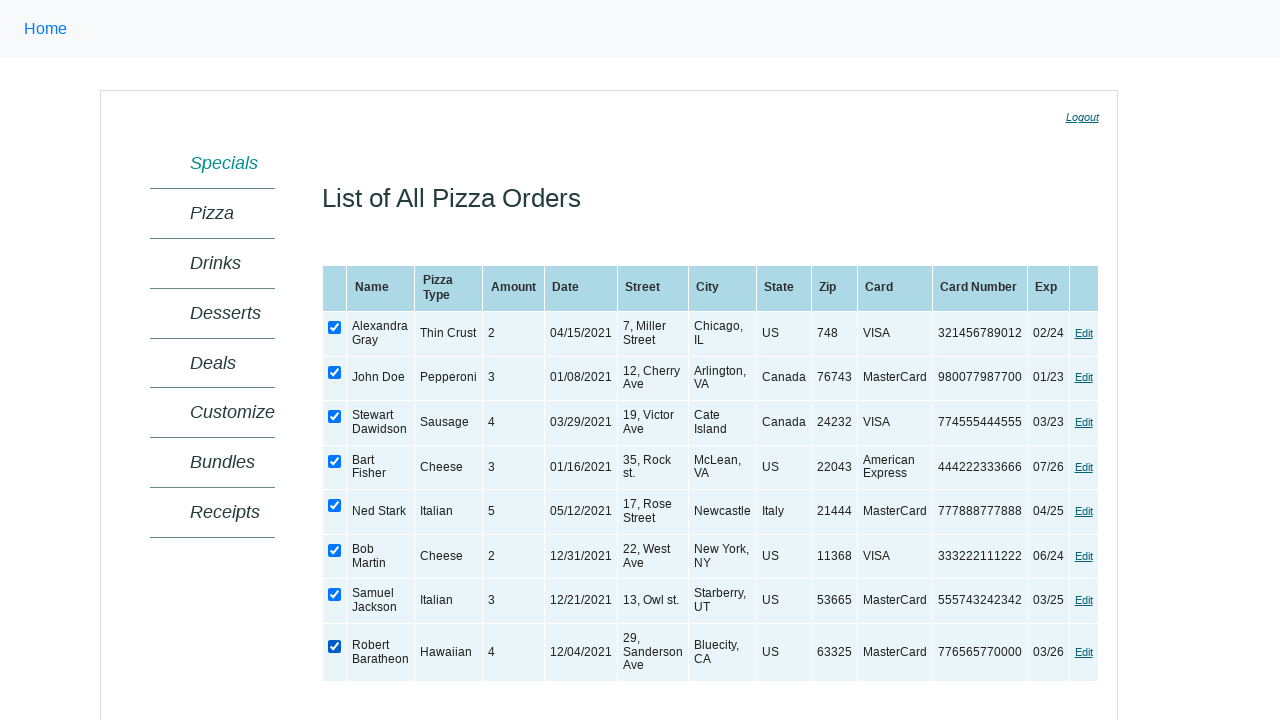

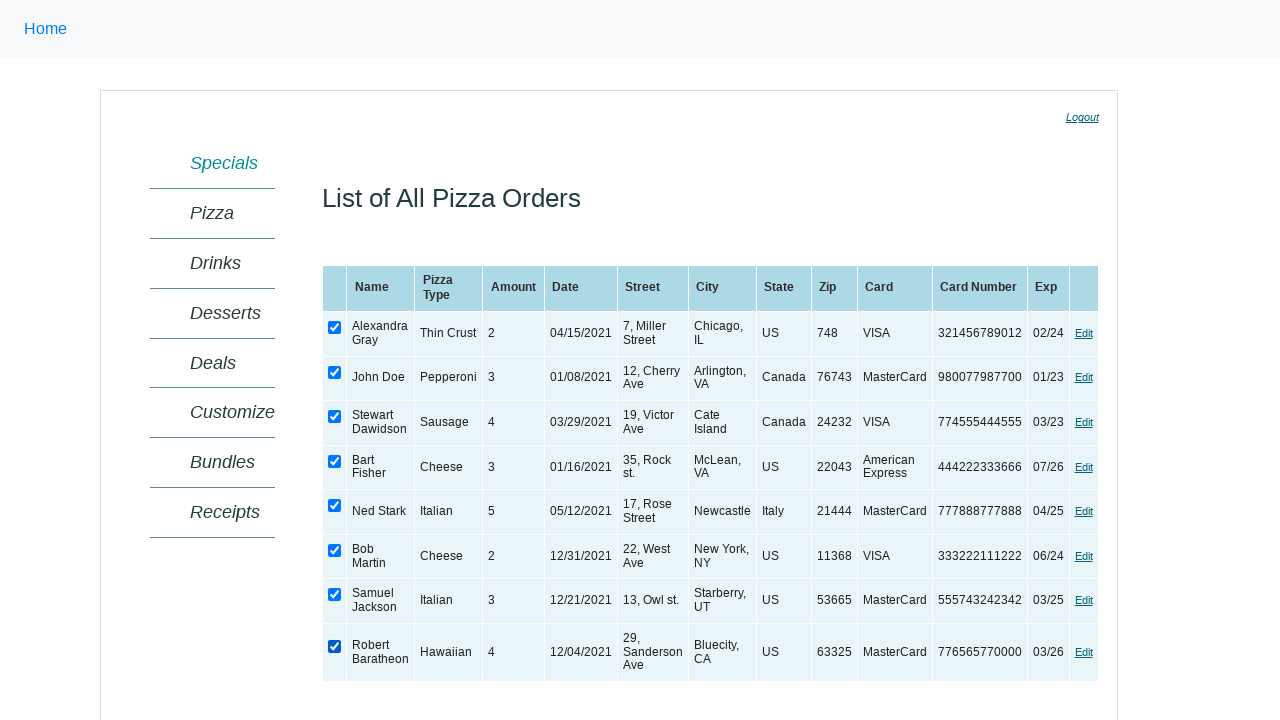